Tests flight booking functionality by selecting origin city (São Paolo) and destination city (New York) from dropdown menus, then clicking the Find Flights button.

Starting URL: https://www.blazedemo.com

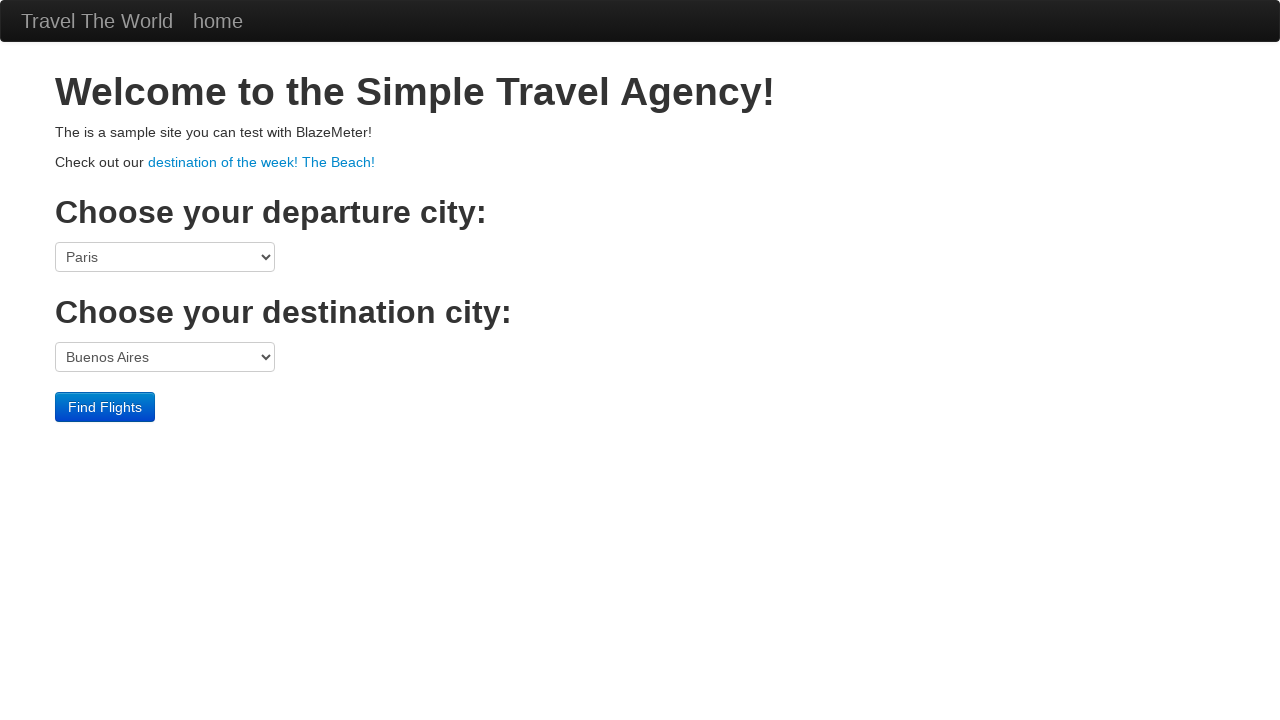

Clicked origin city dropdown at (165, 257) on select[name='fromPort']
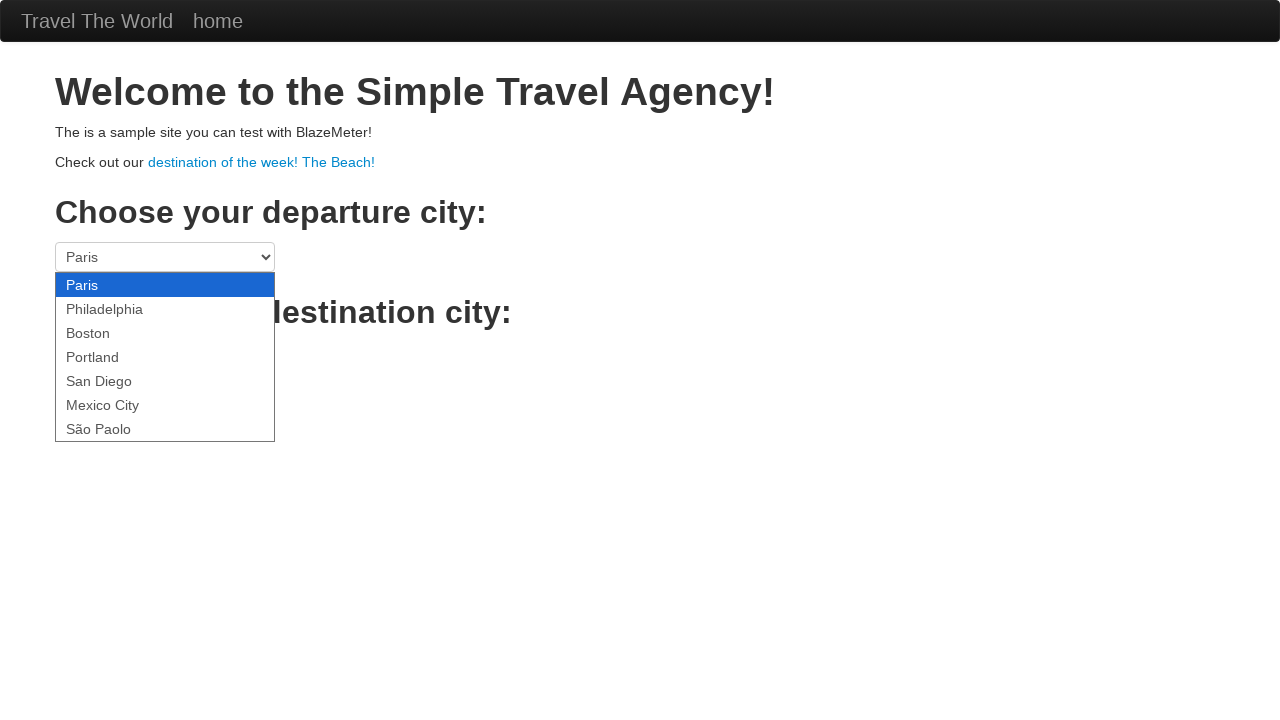

Selected São Paolo as origin city on select[name='fromPort']
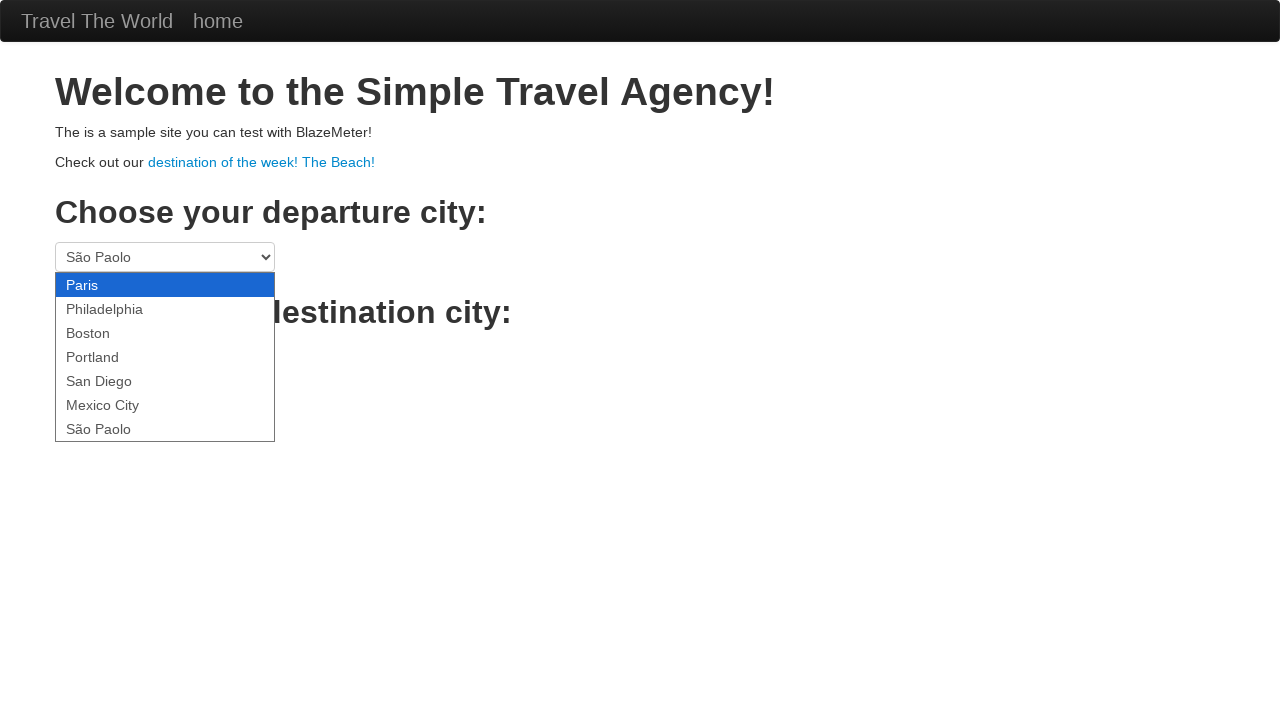

Clicked destination city dropdown at (165, 357) on select[name='toPort']
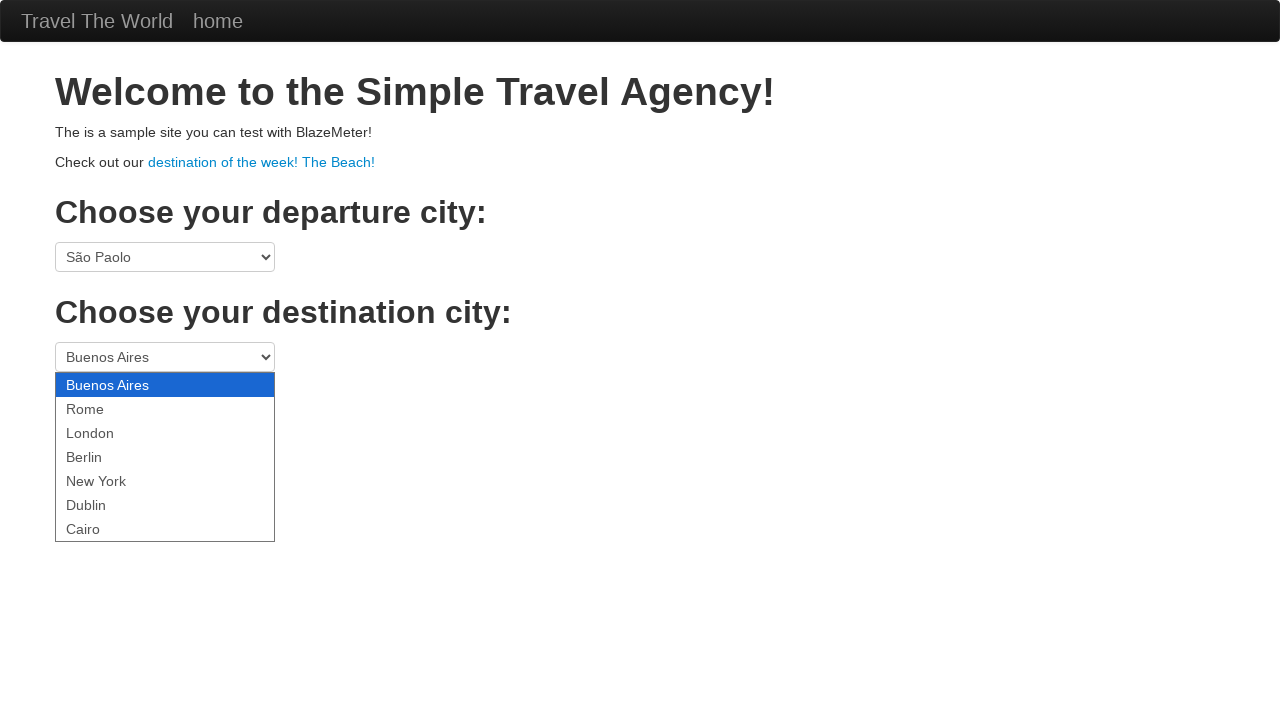

Selected New York as destination city on select[name='toPort']
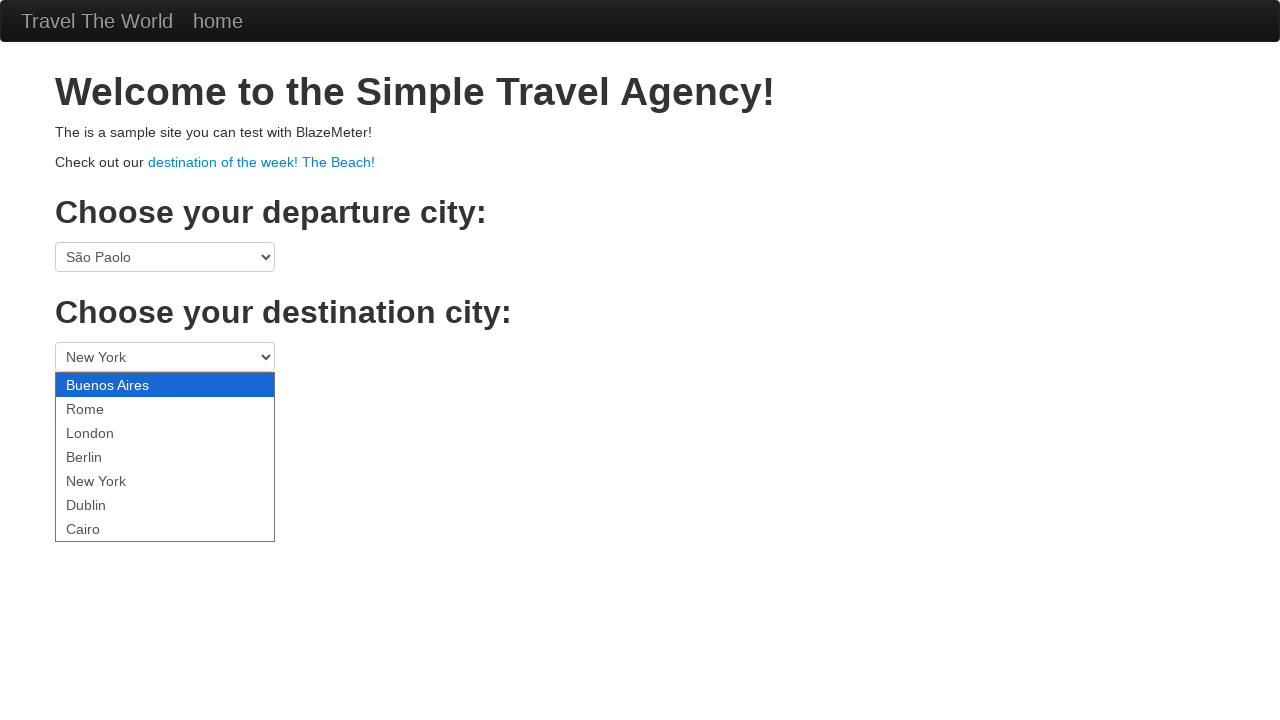

Clicked Find Flights button to search for available flights at (105, 407) on input.btn.btn-primary
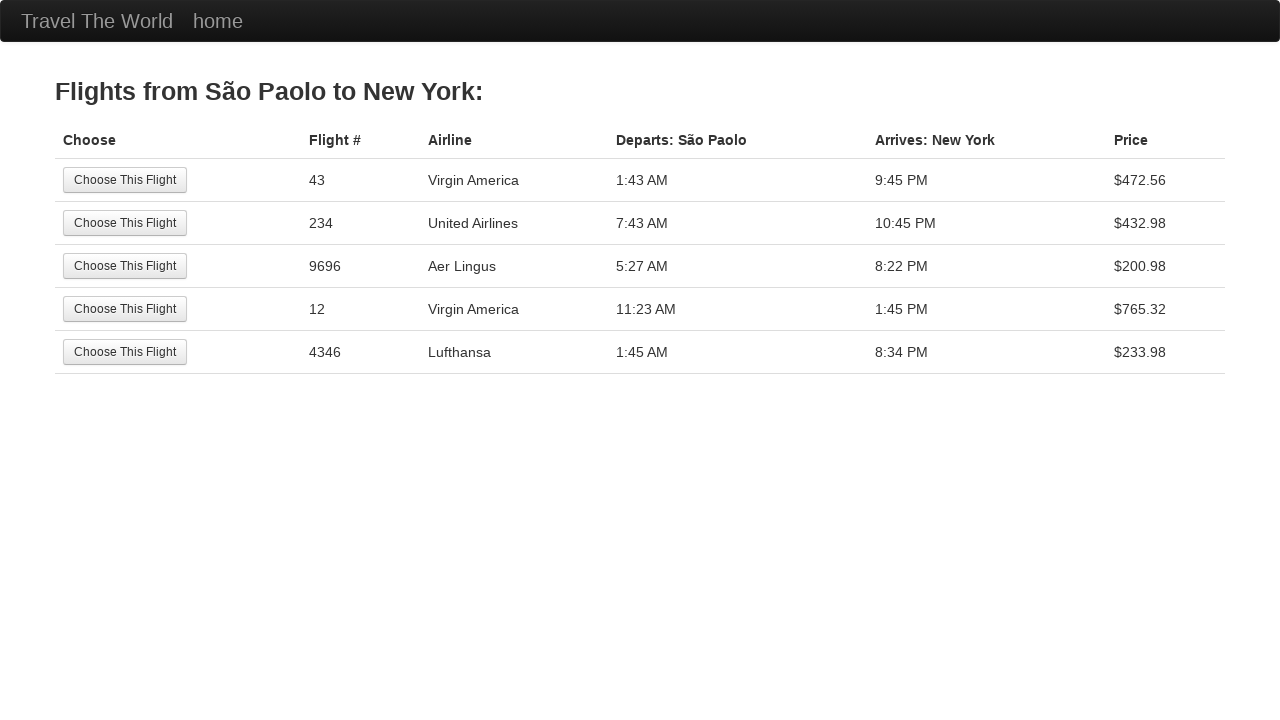

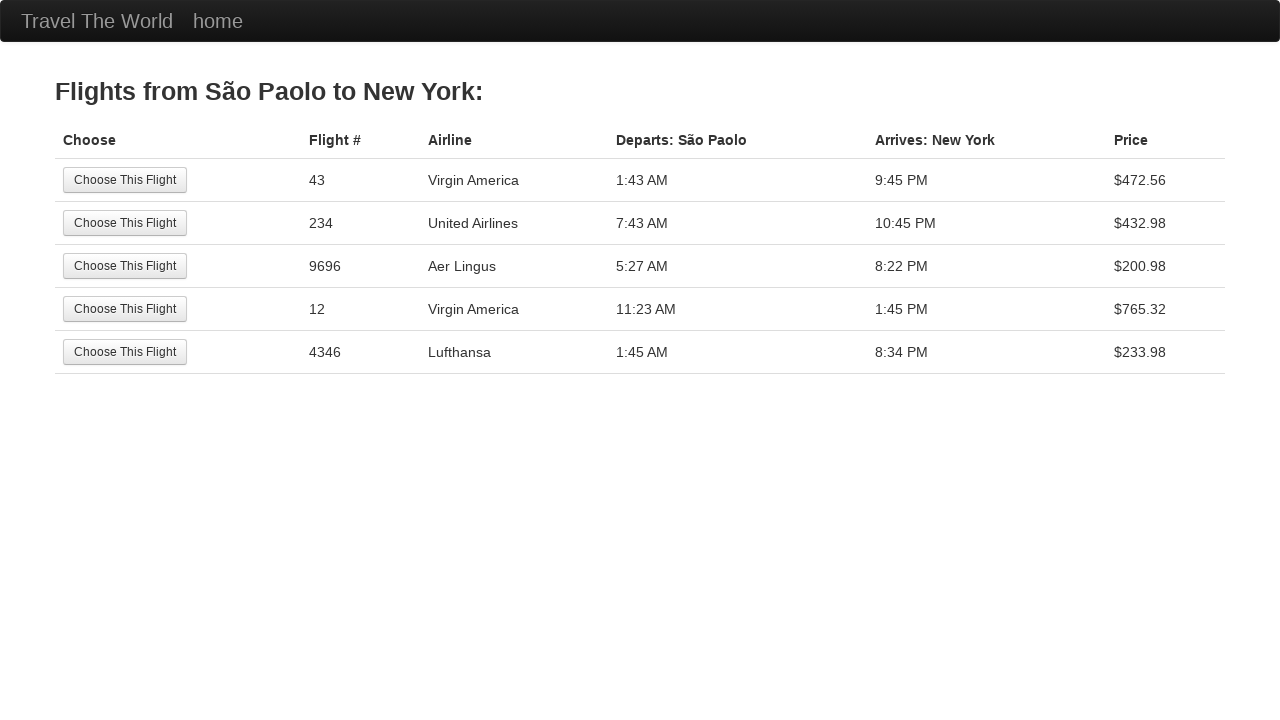